Tests checkbox functionality by clicking on the first checkbox to select it

Starting URL: https://the-internet.herokuapp.com/checkboxes

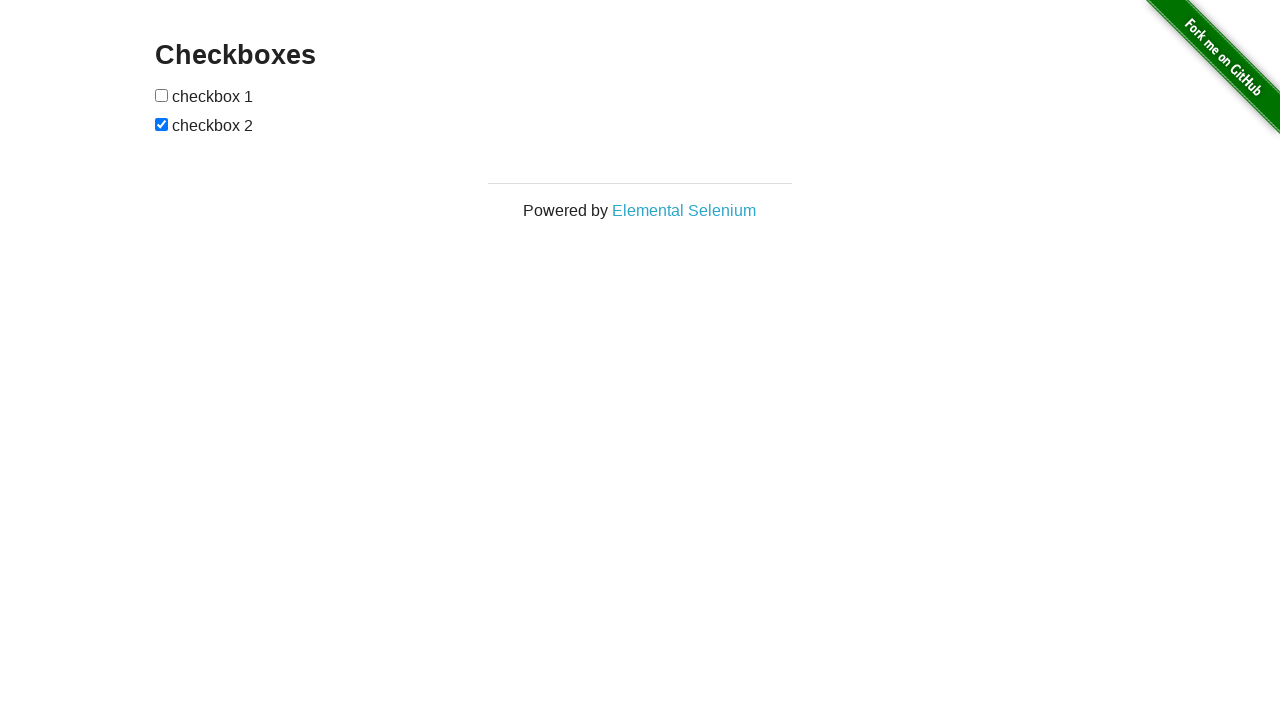

Navigated to checkbox test page
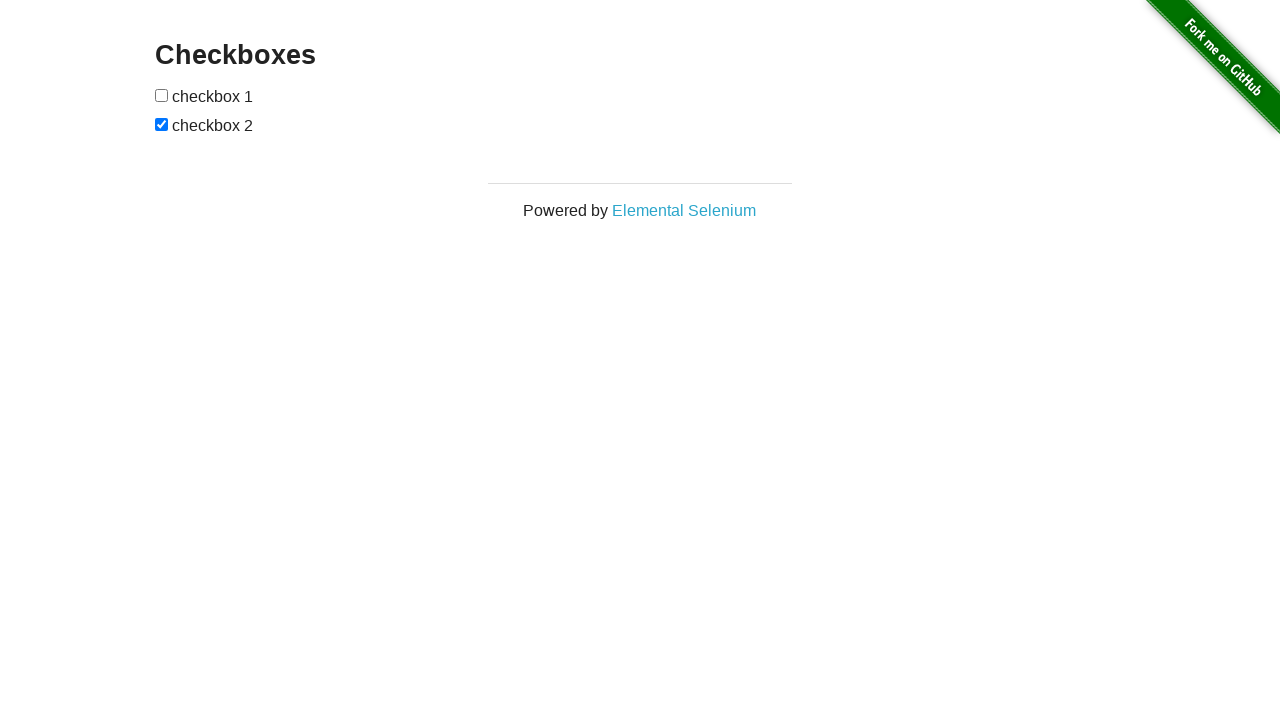

Clicked on the first checkbox to select it at (162, 95) on xpath=//form[@id='checkboxes']/input[1]
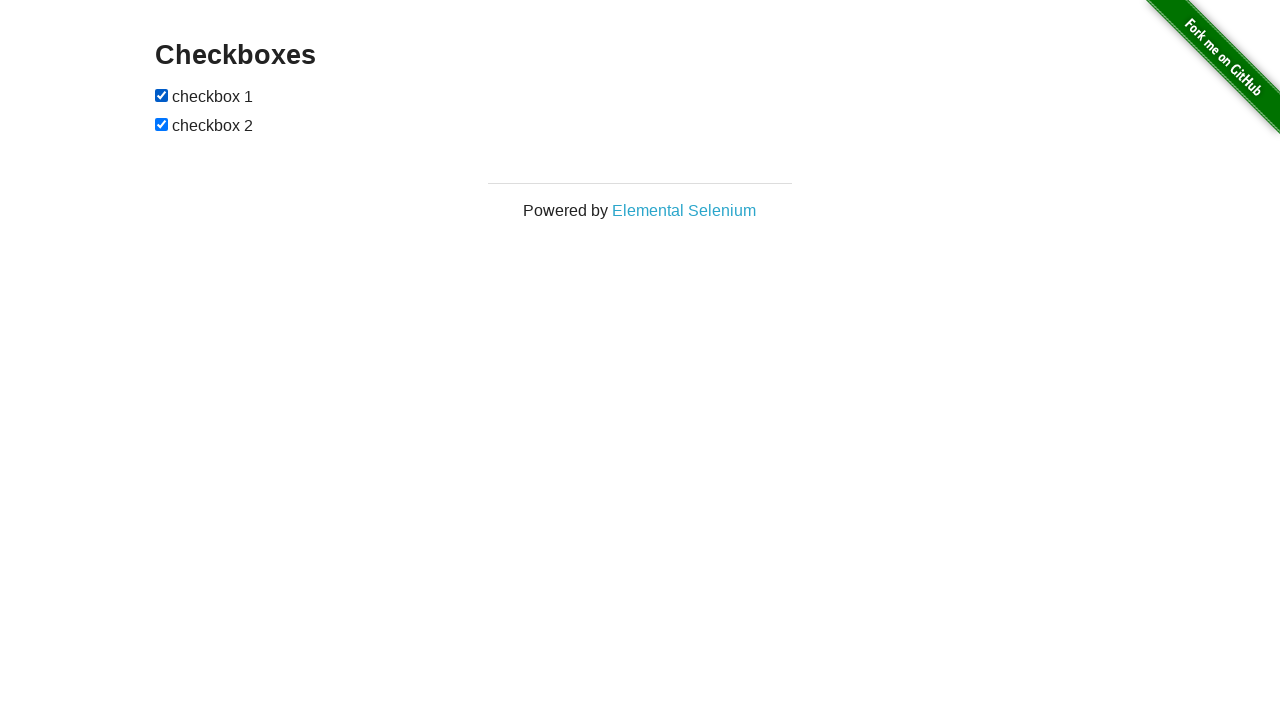

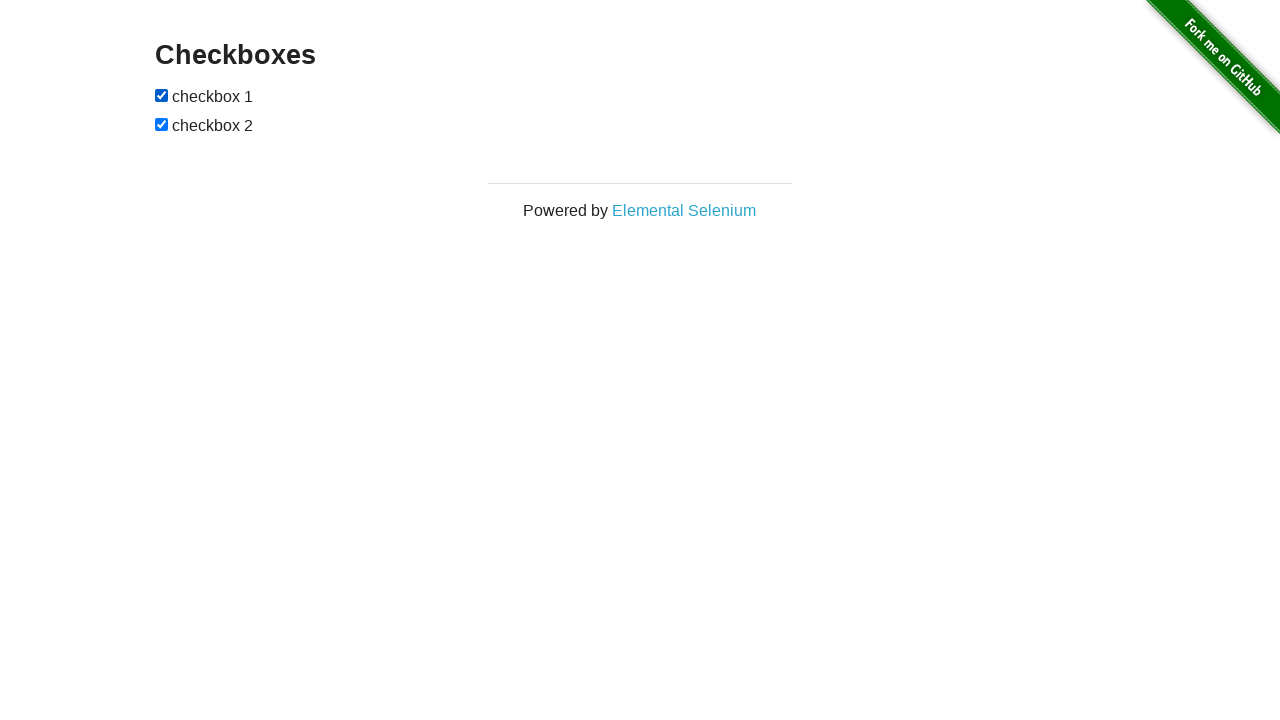